Navigates to UOB's gold and silver prices page and verifies that the price table is displayed with gold price information.

Starting URL: https://www.uob.com.sg/online-rates/gold-and-silver-prices.page

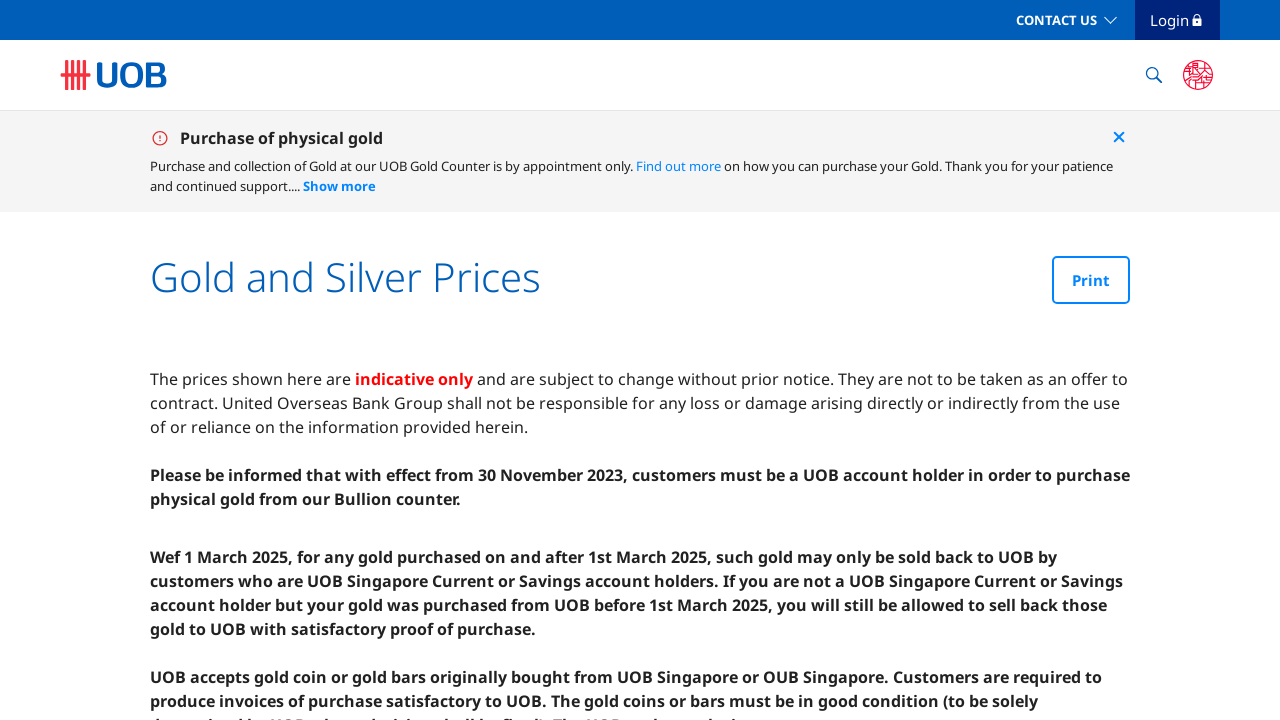

Navigated to UOB gold and silver prices page
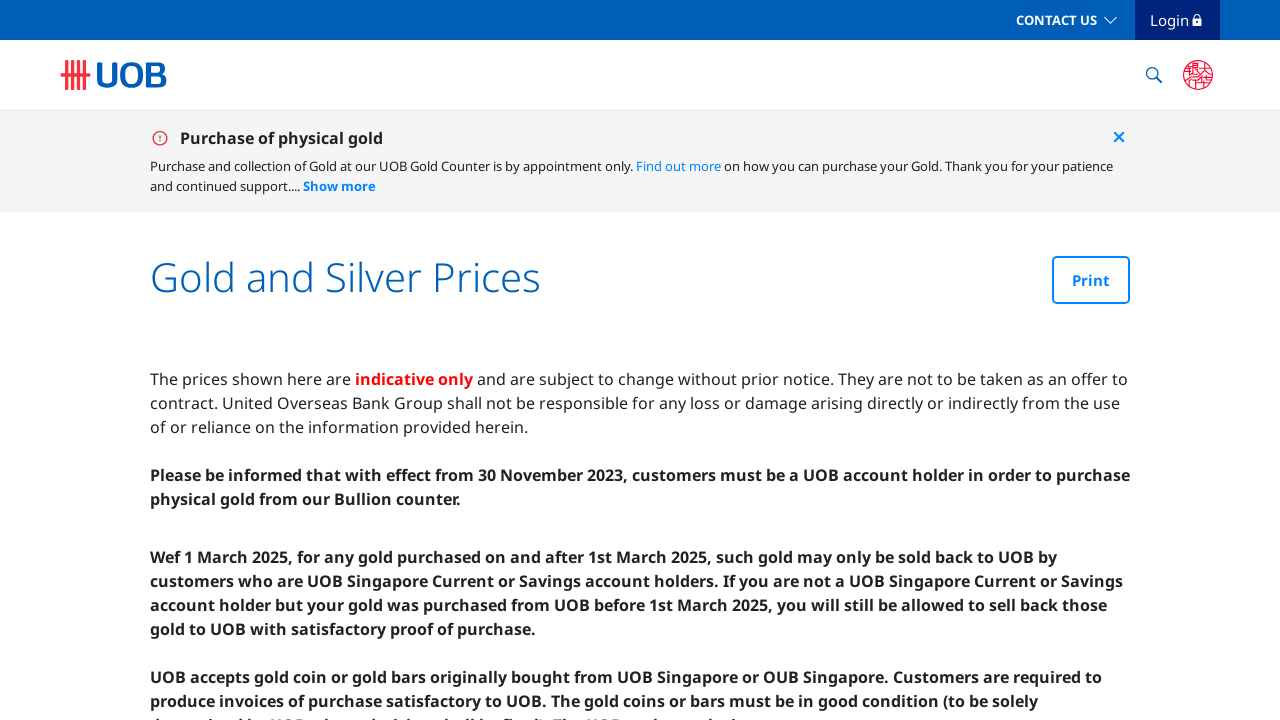

Gold prices section loaded
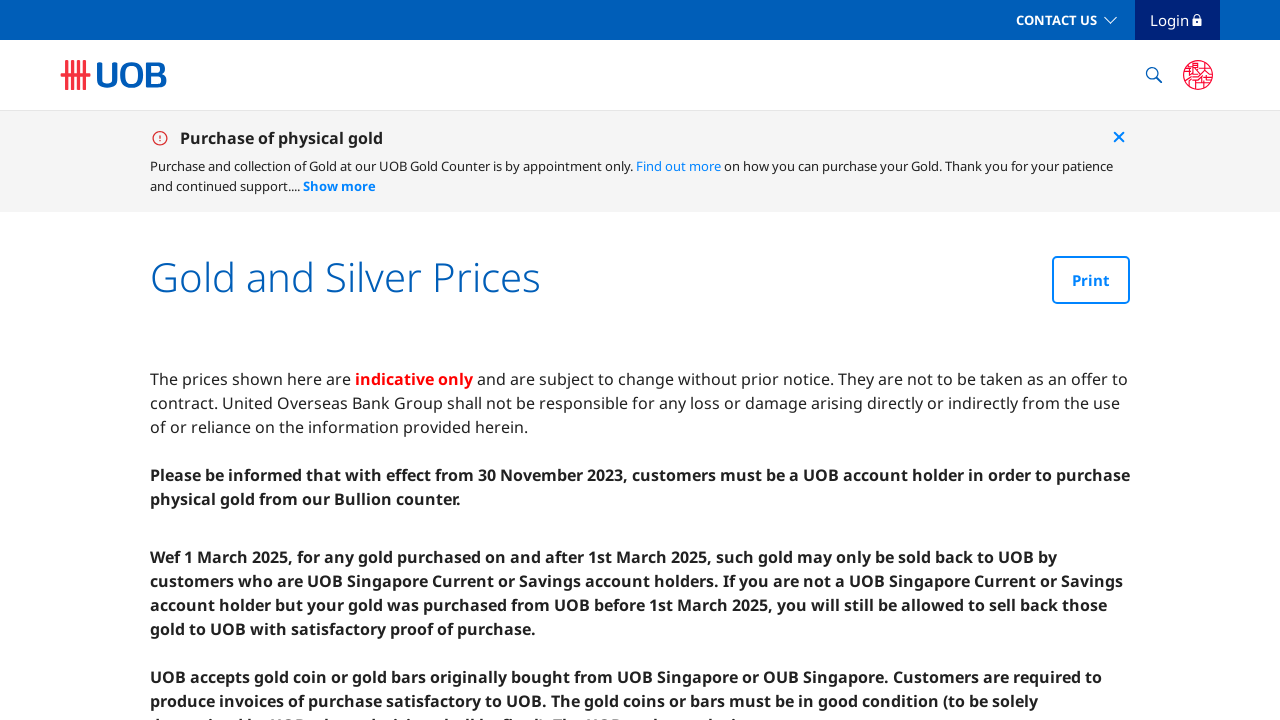

Price table is visible and loaded
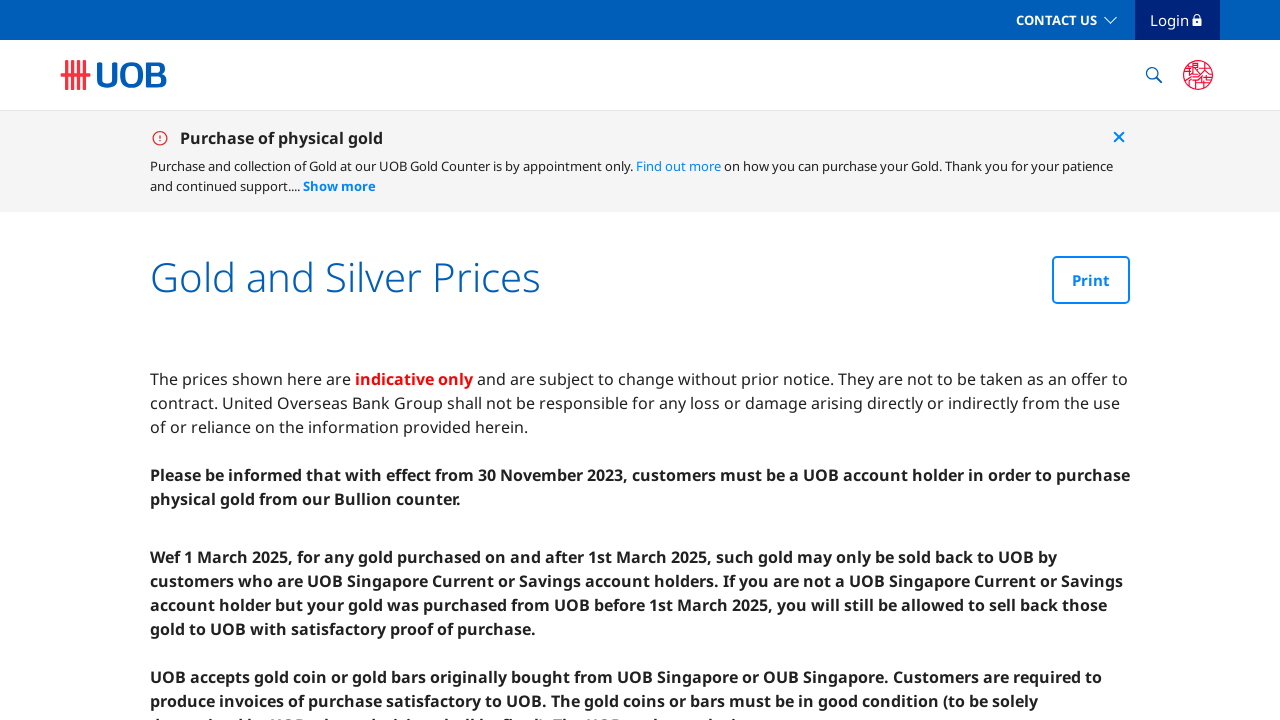

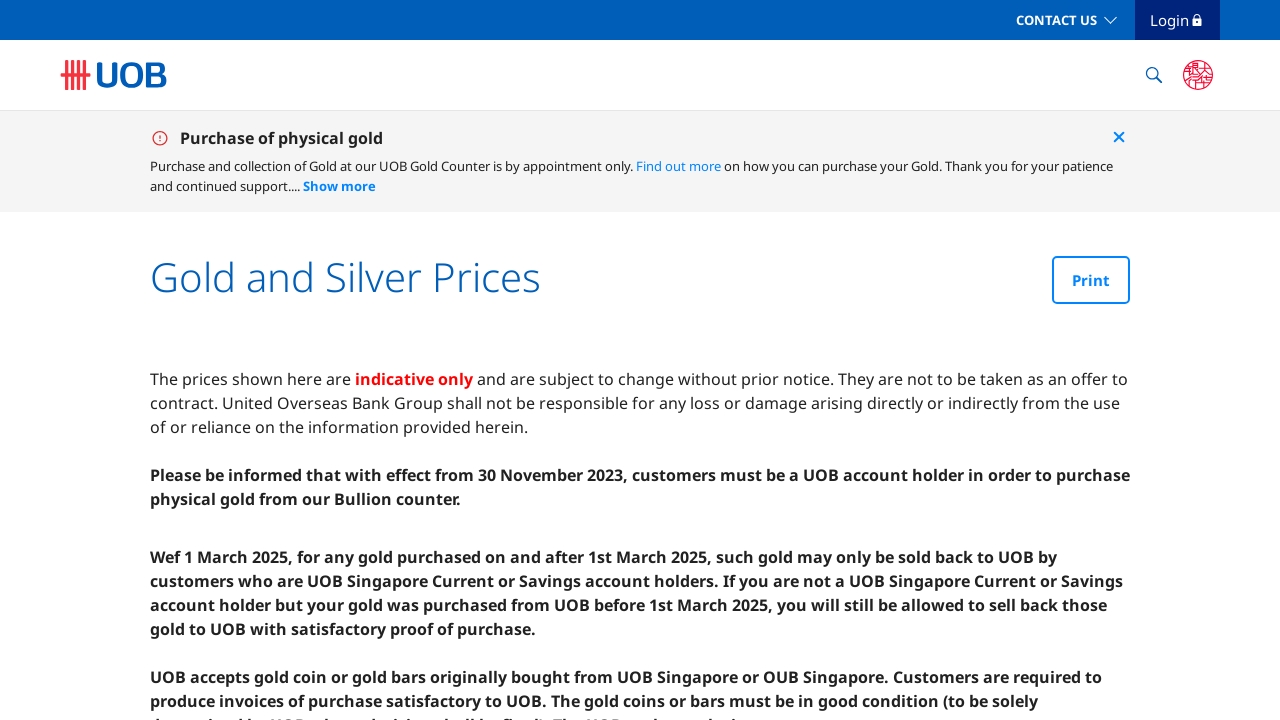